Tests dynamic properties page by waiting for a button that appears after 5 seconds to become visible

Starting URL: https://demoqa.com/dynamic-properties

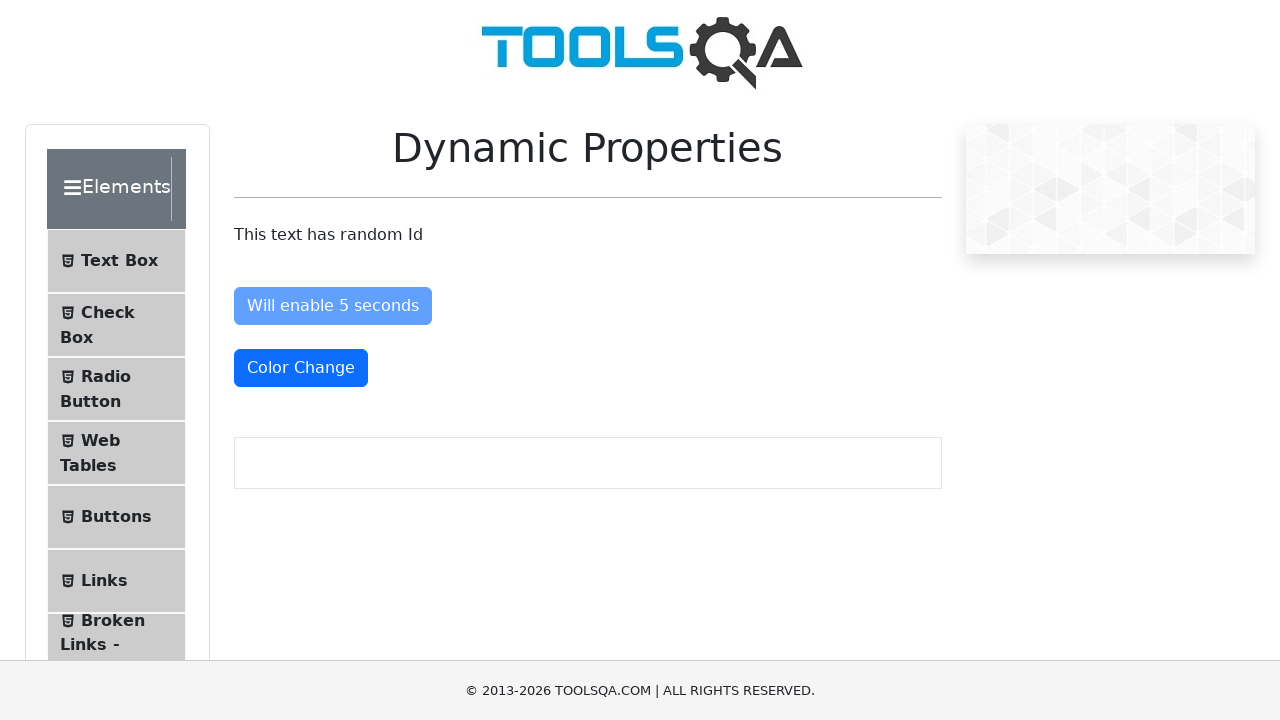

Waited for 'Visible After 5 Seconds' button to become visible
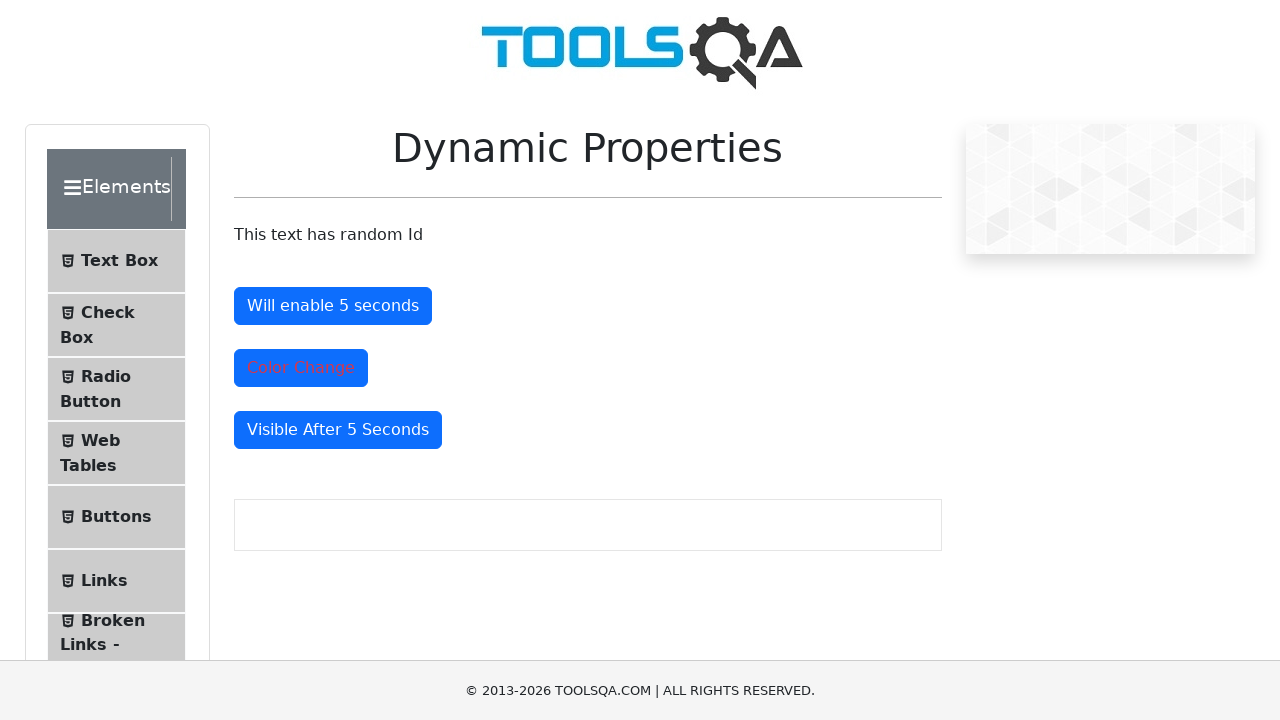

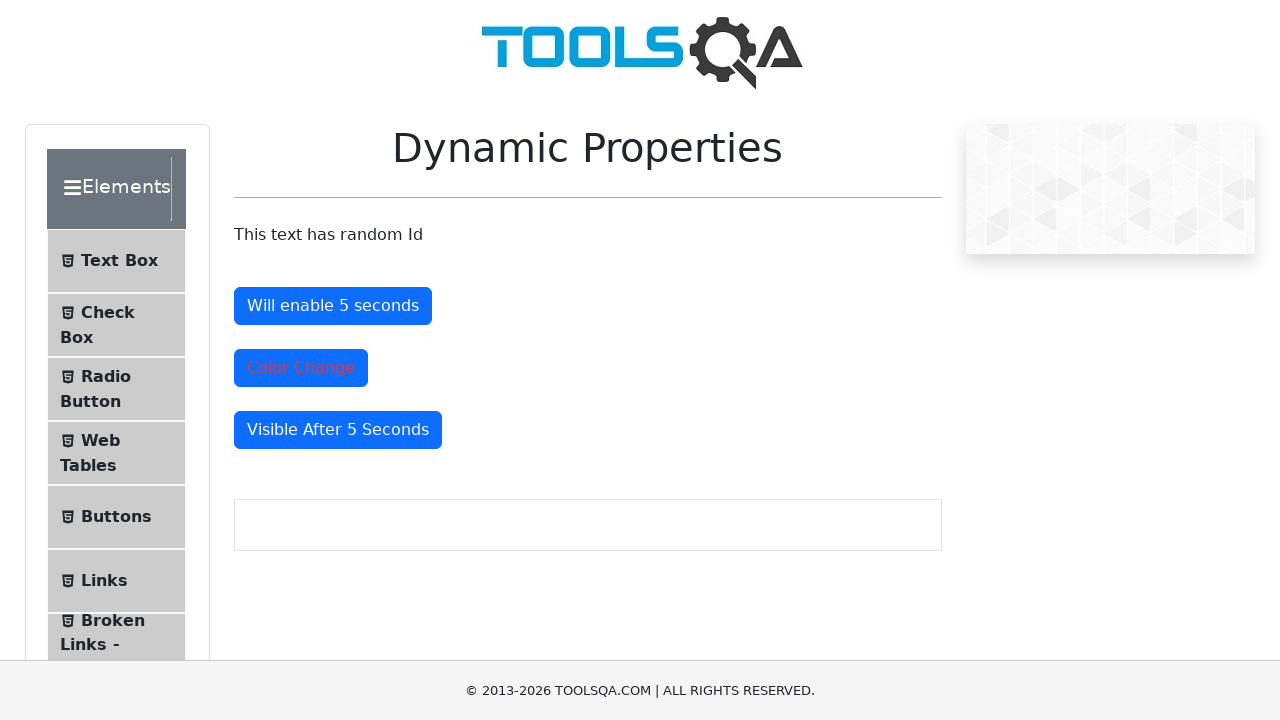